Tests the search functionality on W3Schools by entering "CSS" in the search box and submitting the search

Starting URL: https://www.w3schools.com/

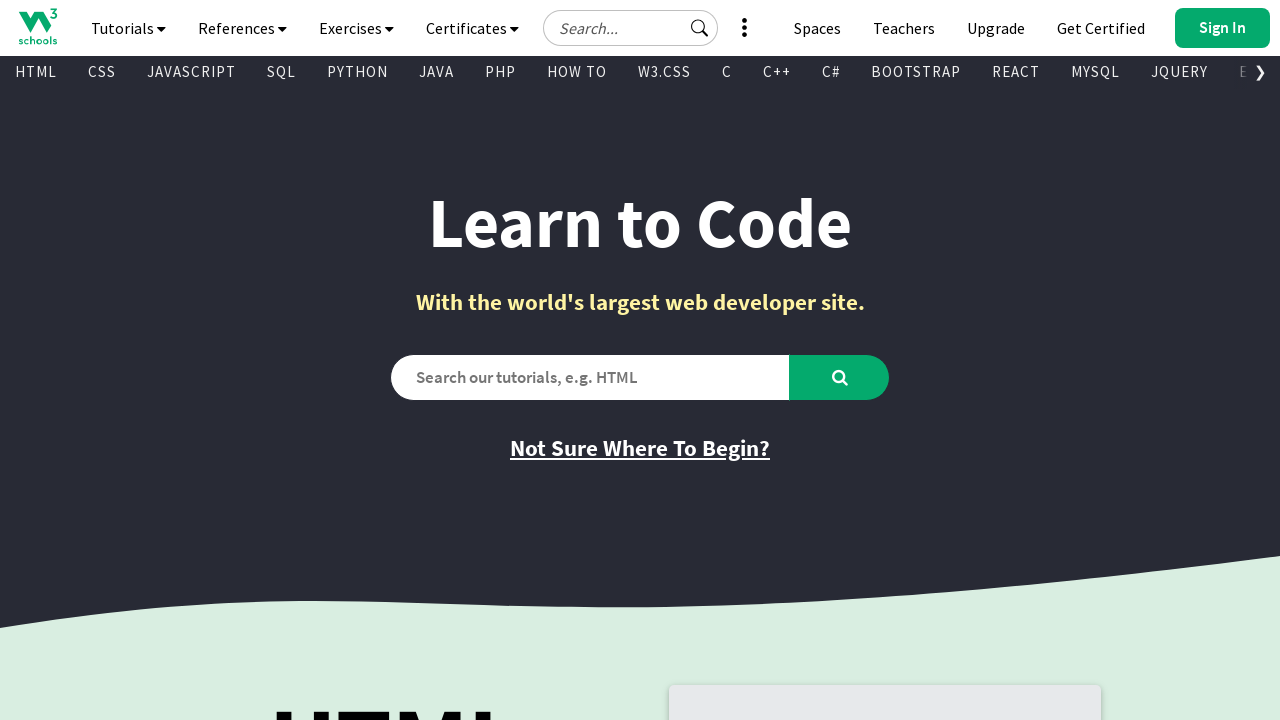

Entered 'CSS' in the search box on #search2
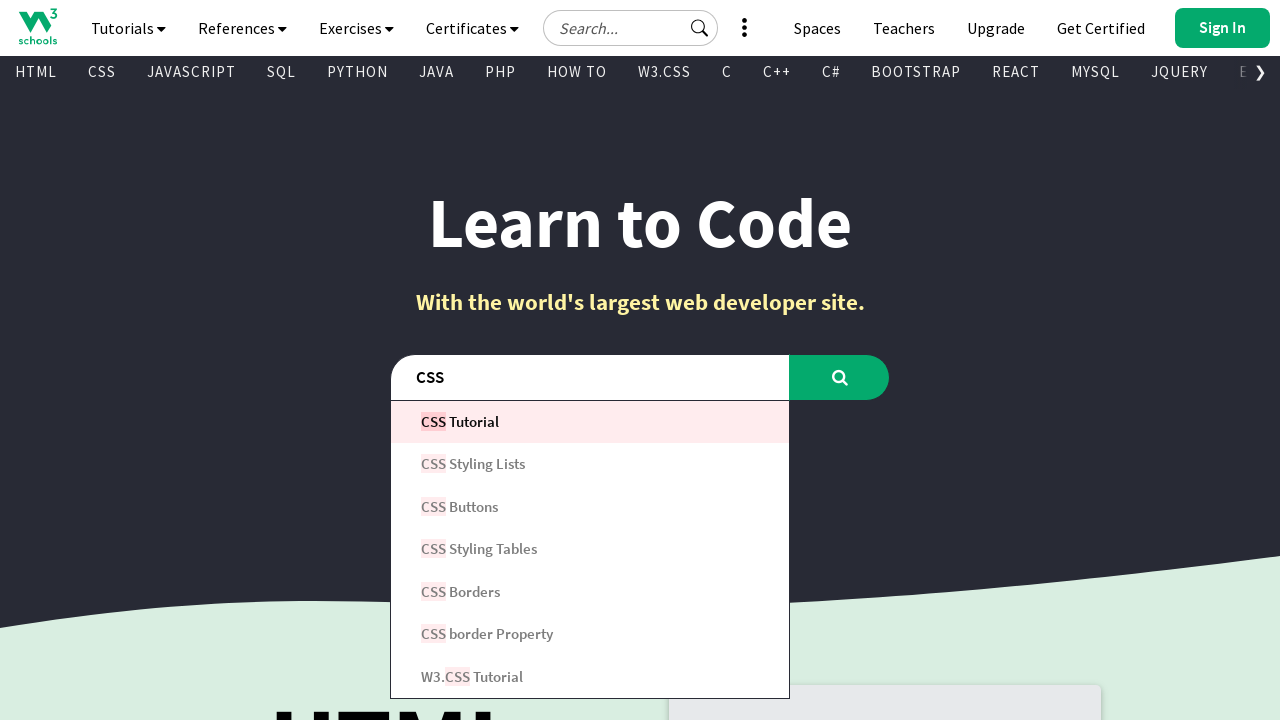

Pressed Enter to submit the search on #search2
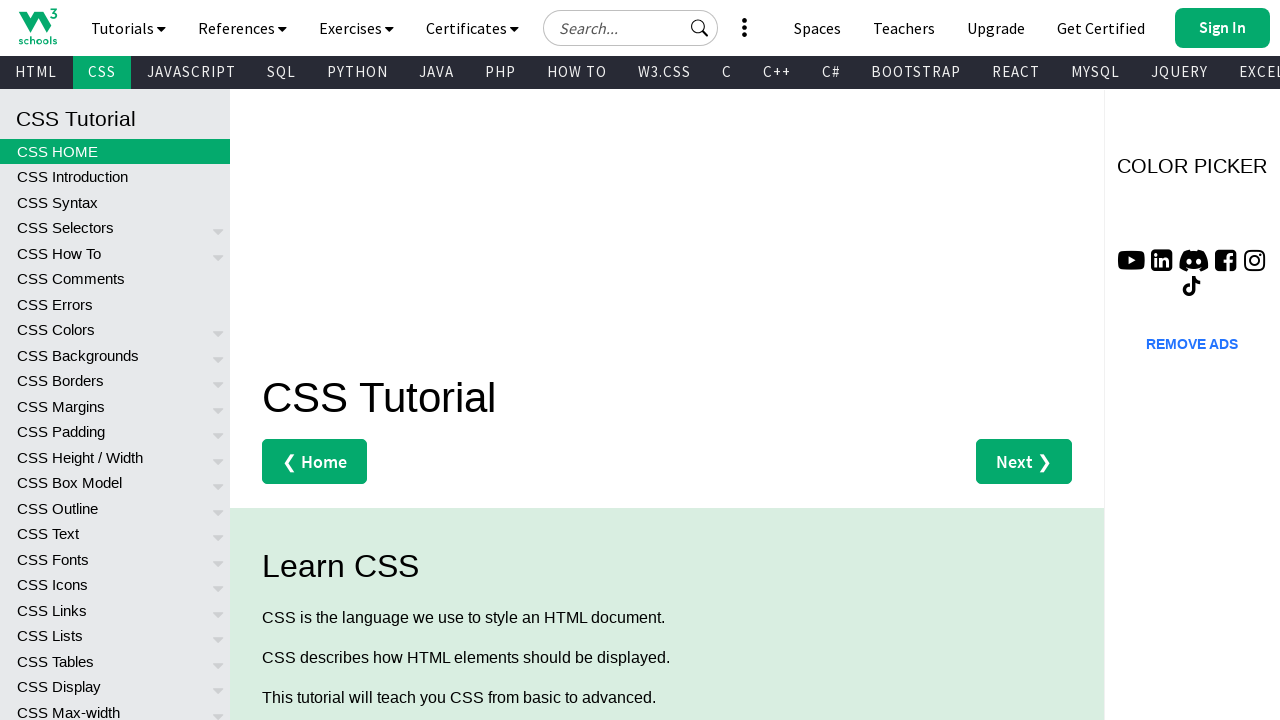

Search results page loaded
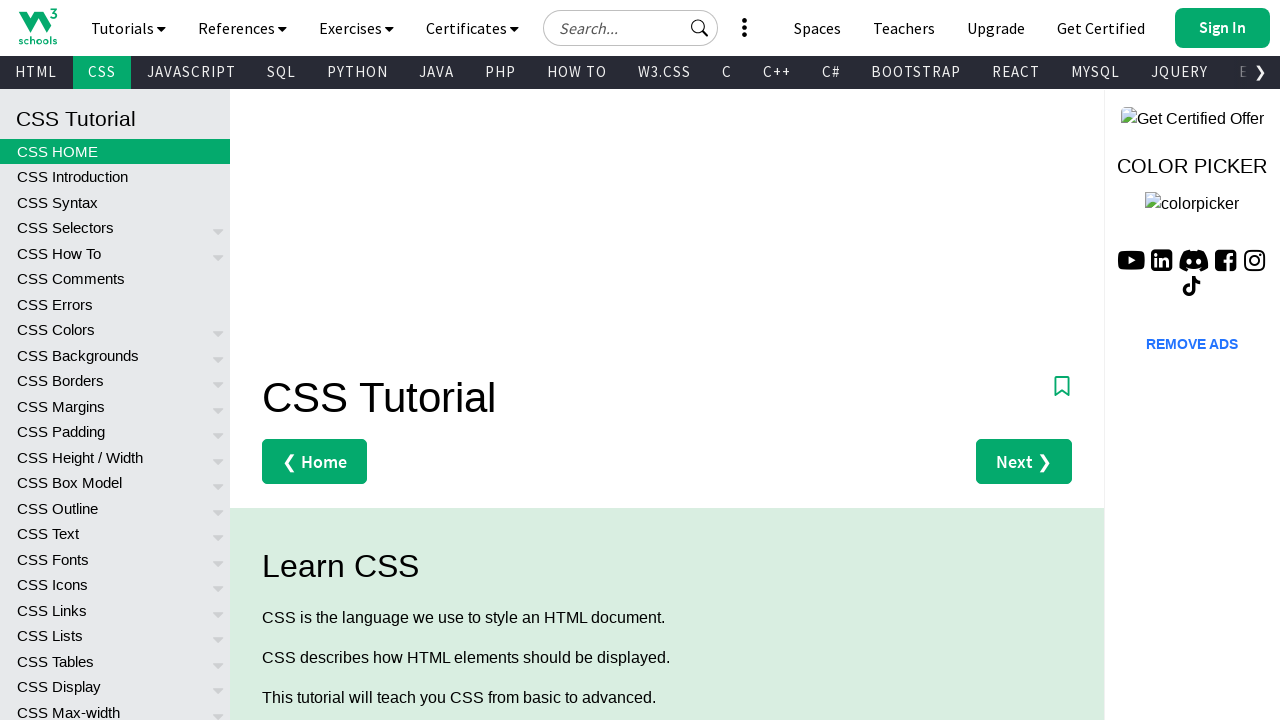

Verified that page title contains 'CSS'
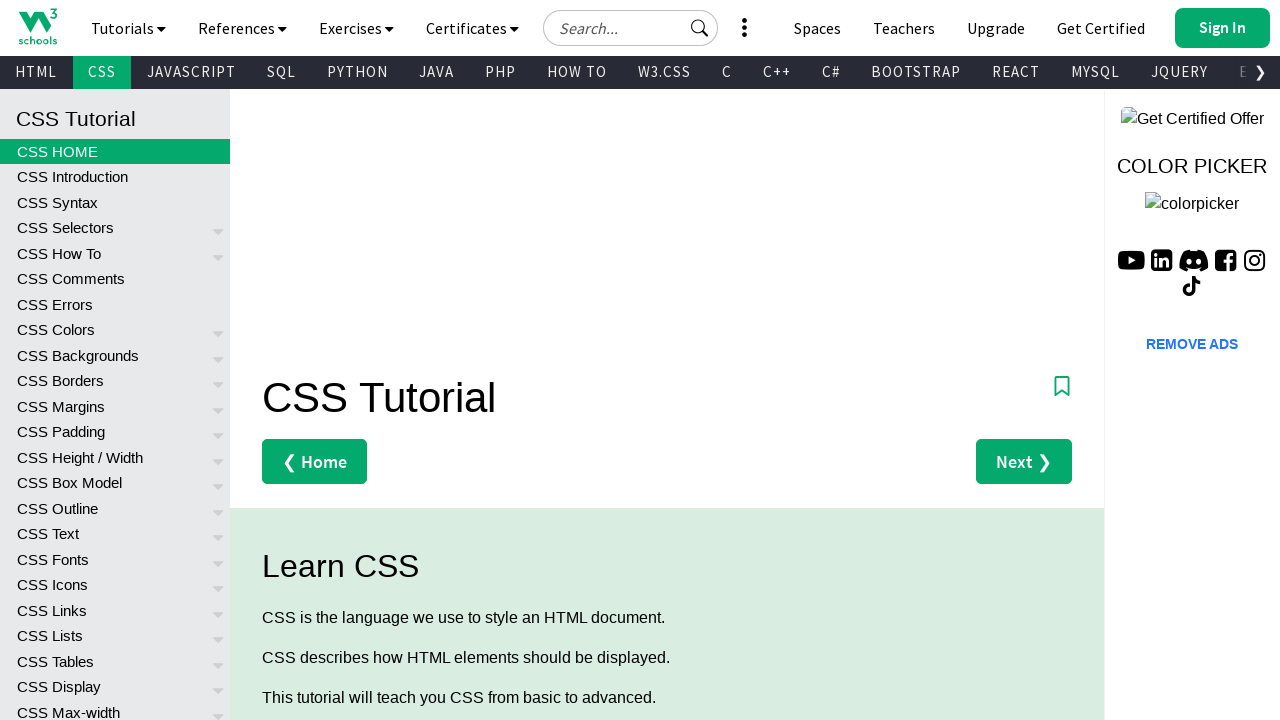

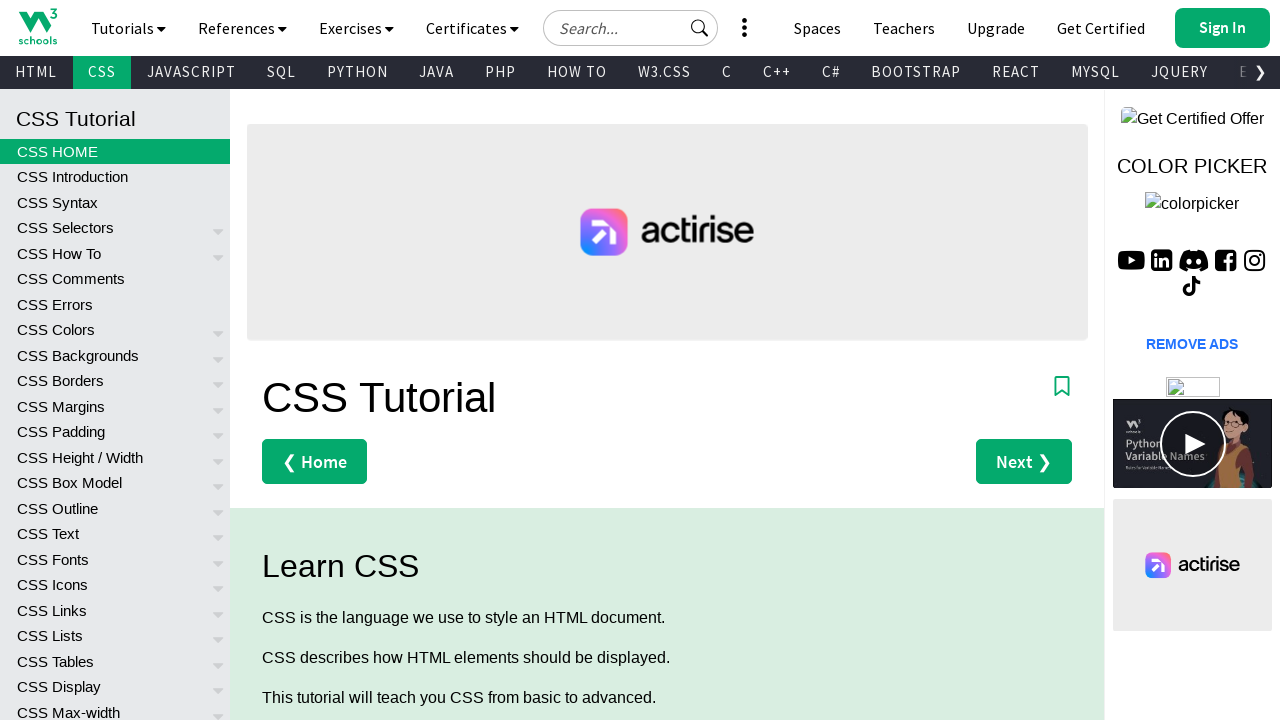